Tests alert popup handling by clicking a button that triggers an alert and then dismissing the alert using the Cancel button.

Starting URL: https://testautomationpractice.blogspot.com/

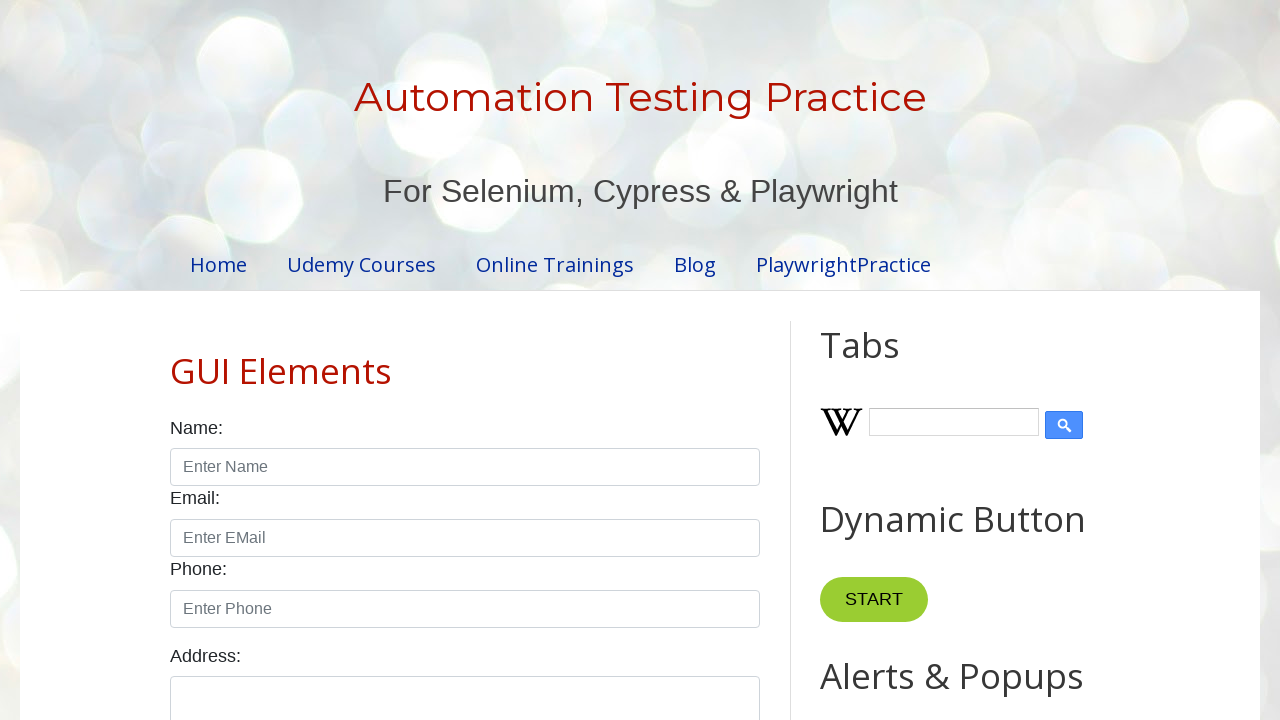

Set up dialog handler to dismiss alerts
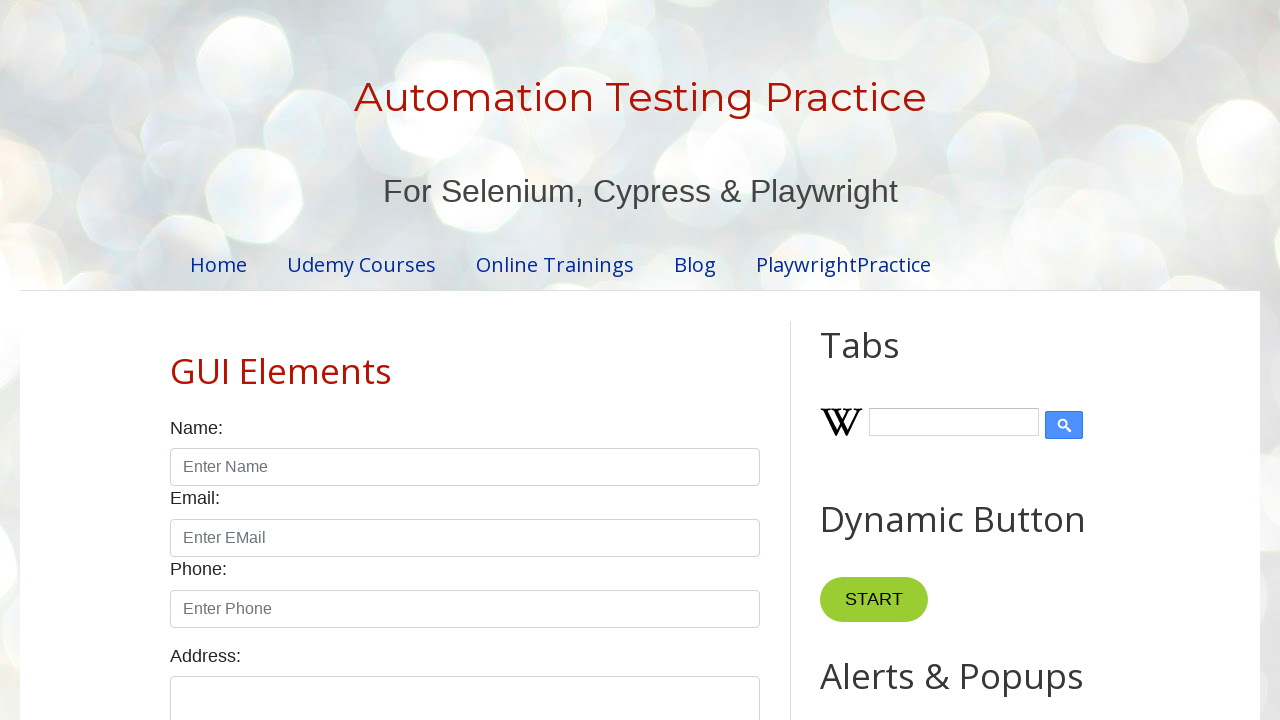

Clicked 'Click Me' button to trigger alert popup at (888, 361) on xpath=//*[@id='HTML9']/div[1]/button
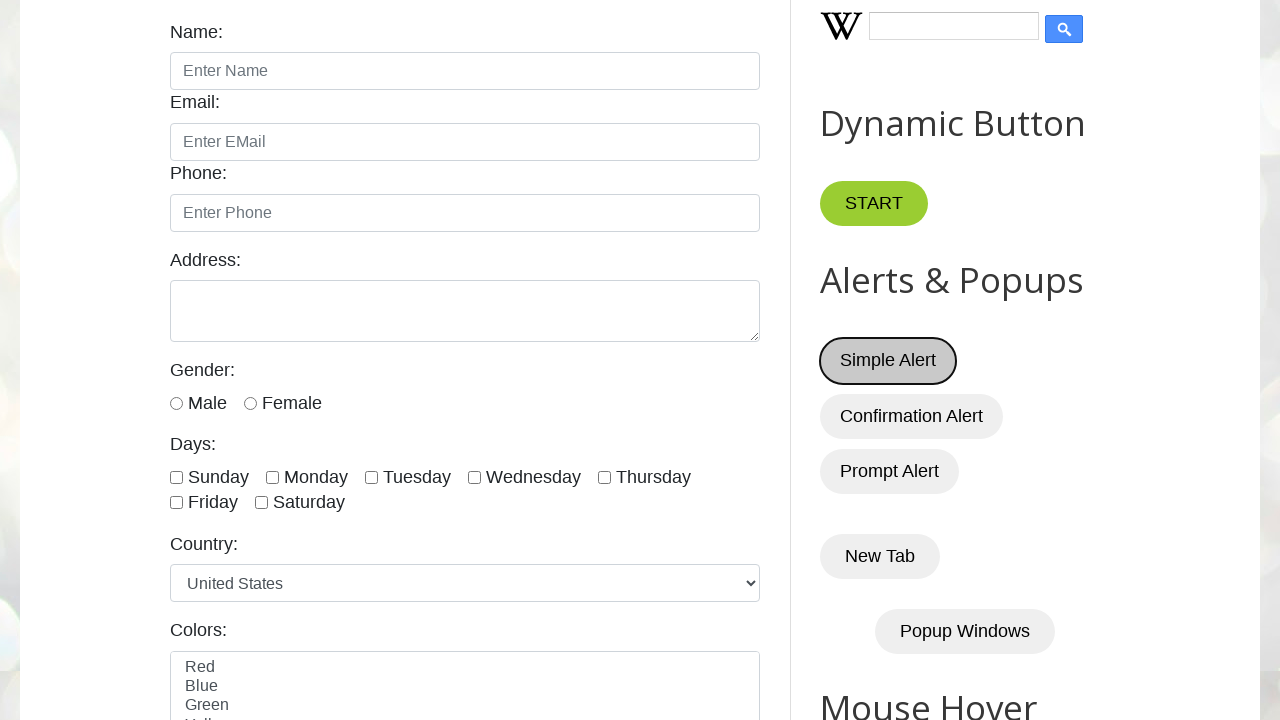

Alert popup was dismissed using Cancel button
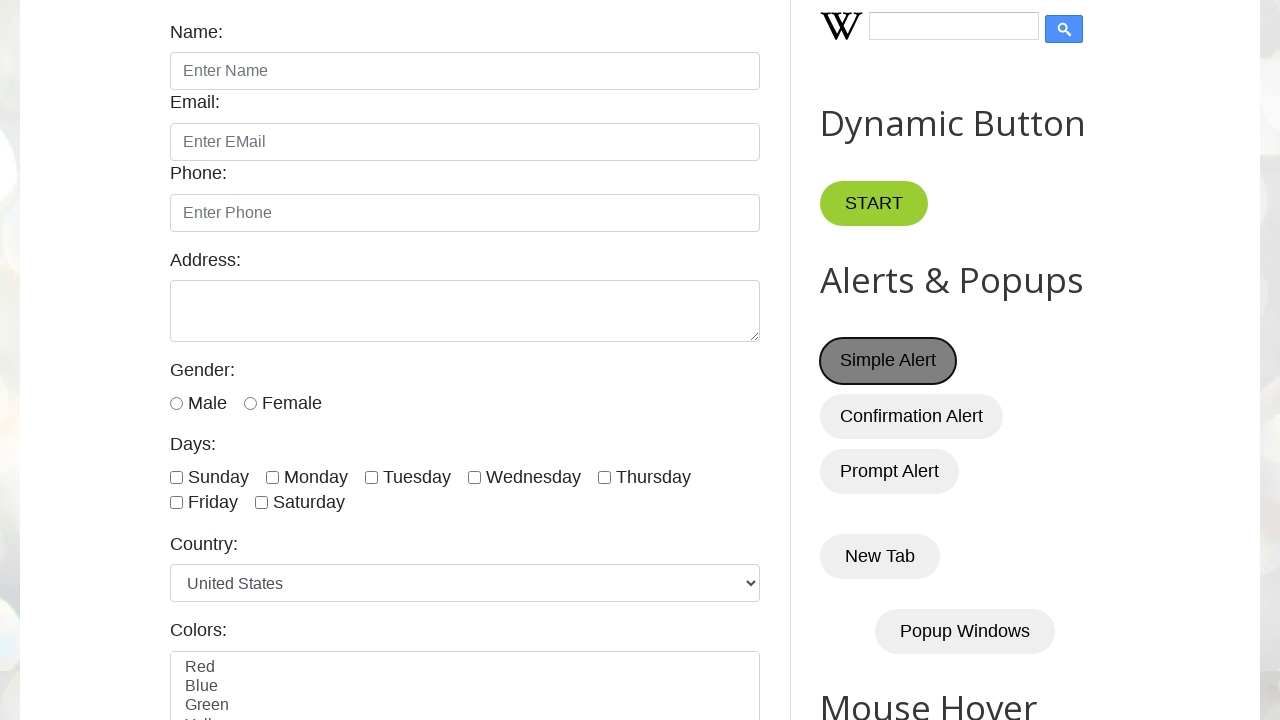

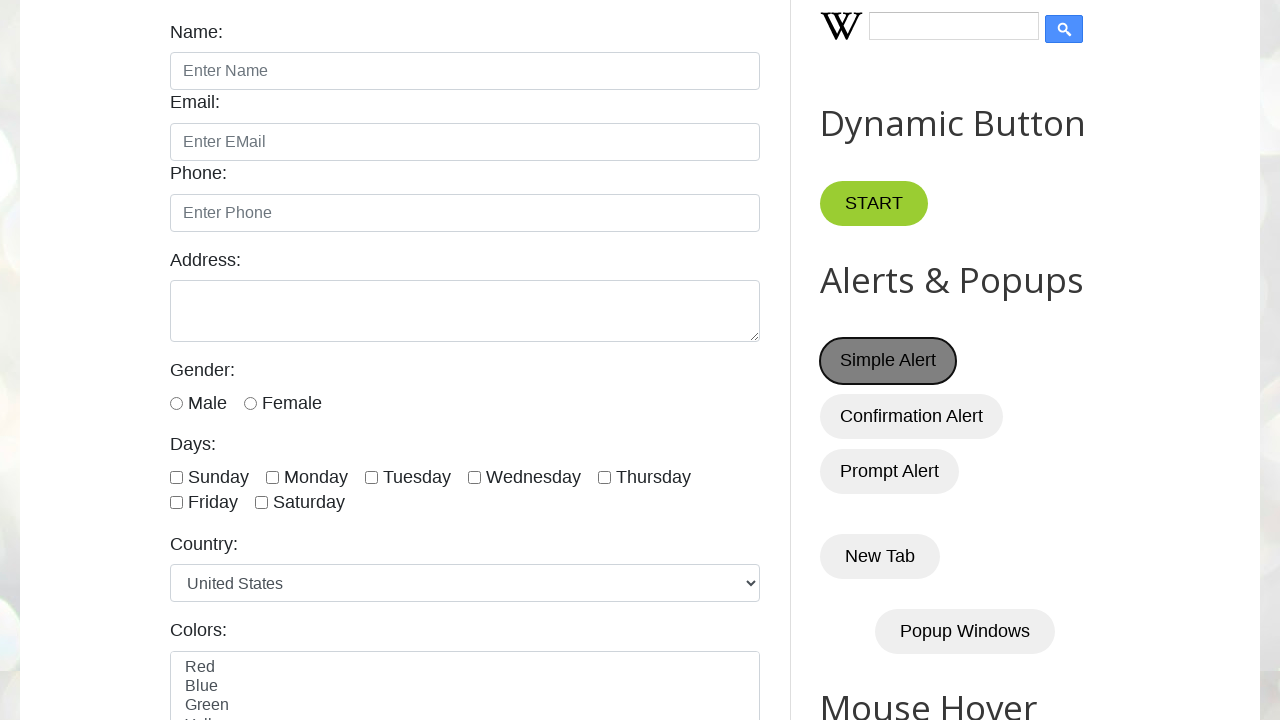